Tests double-click functionality by performing a double-click on a button and verifying the confirmation message appears

Starting URL: https://demoqa.com/buttons

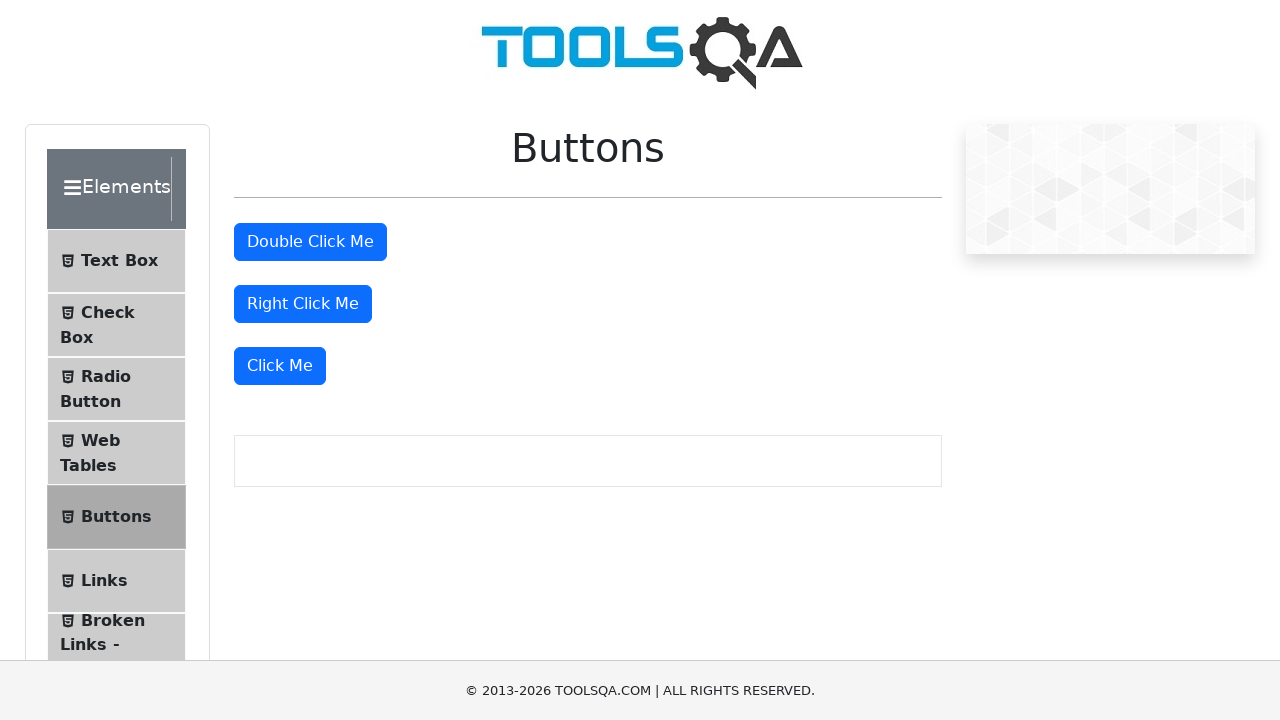

Double-clicked on the double click button at (310, 242) on #doubleClickBtn
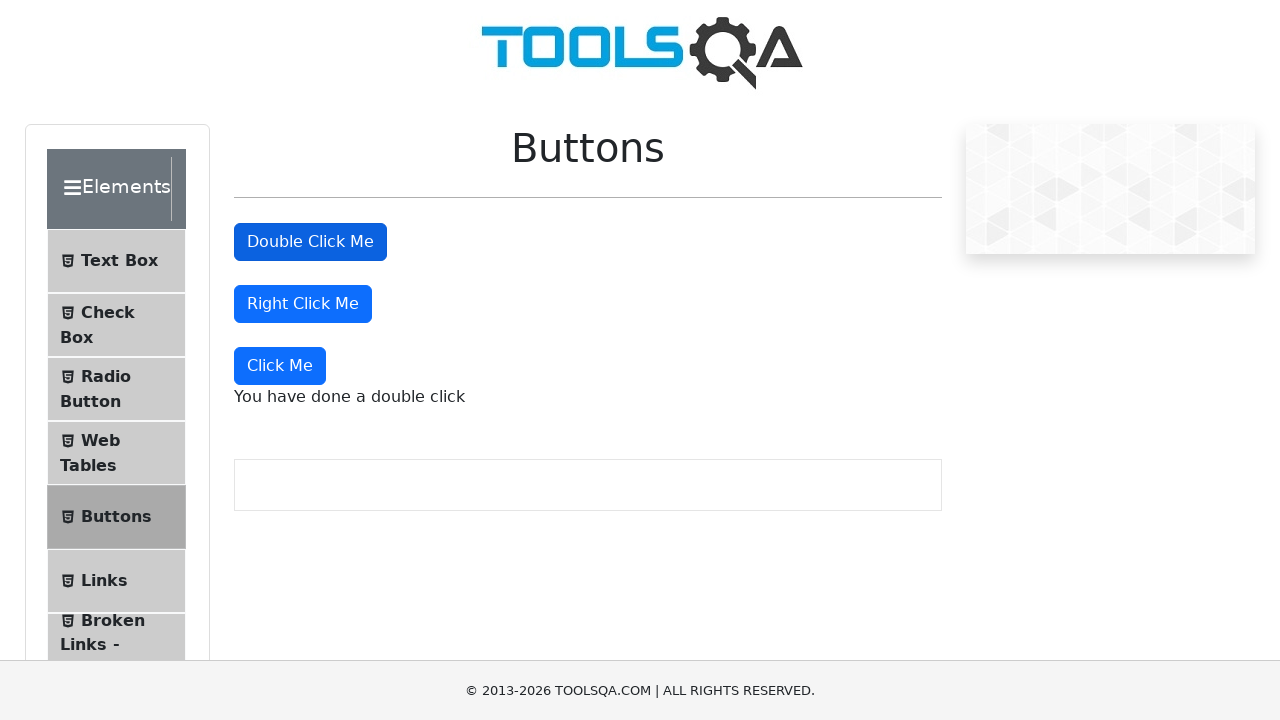

Double-click confirmation message element loaded
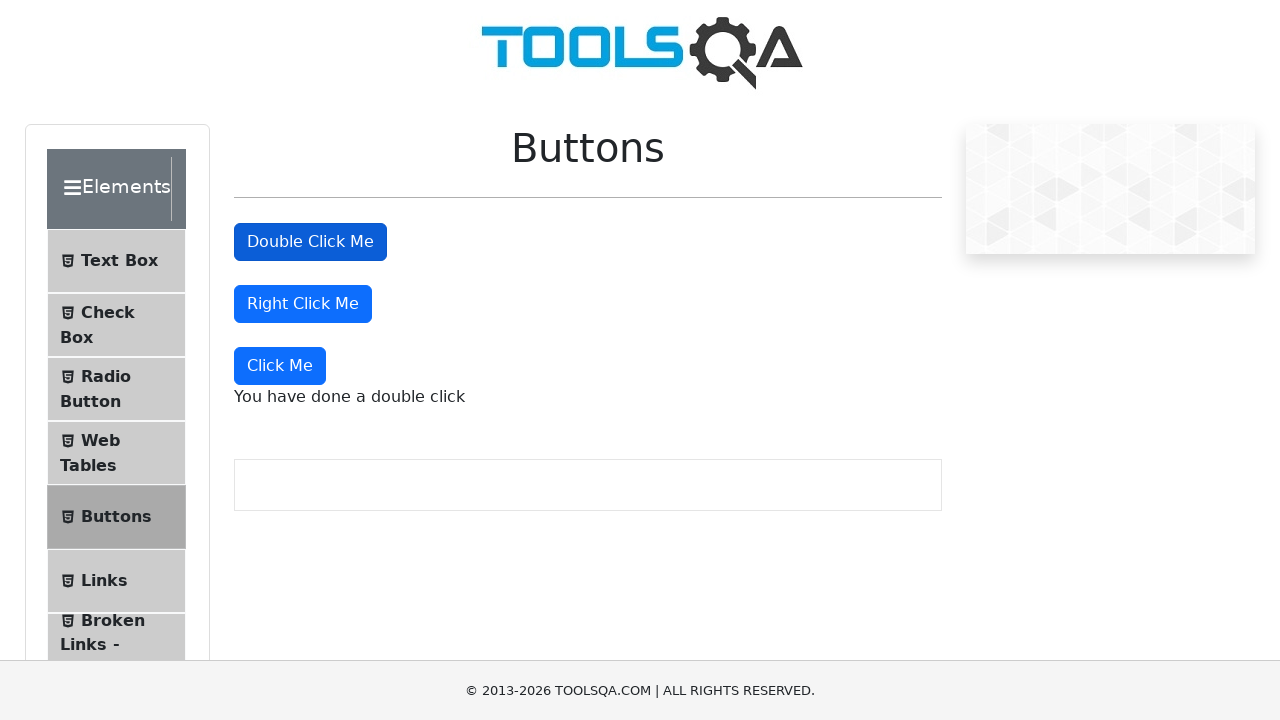

Located the double-click message element
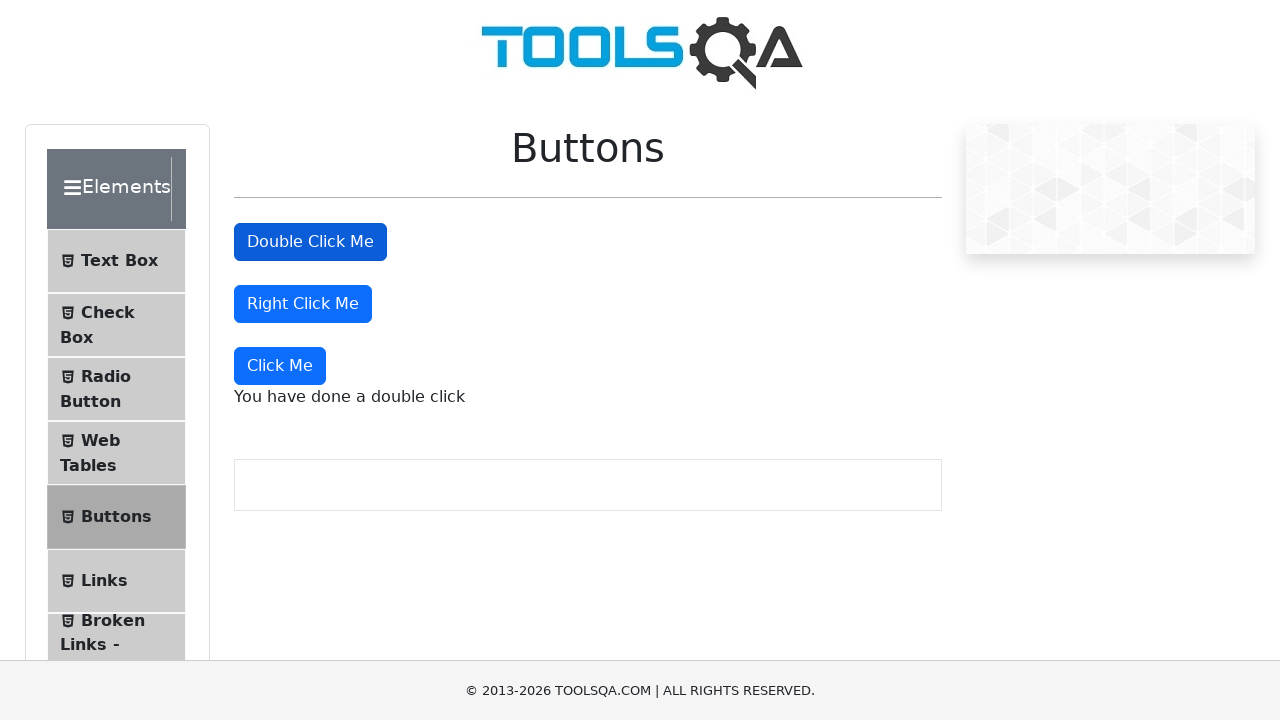

Verified confirmation message displays 'You have done a double click'
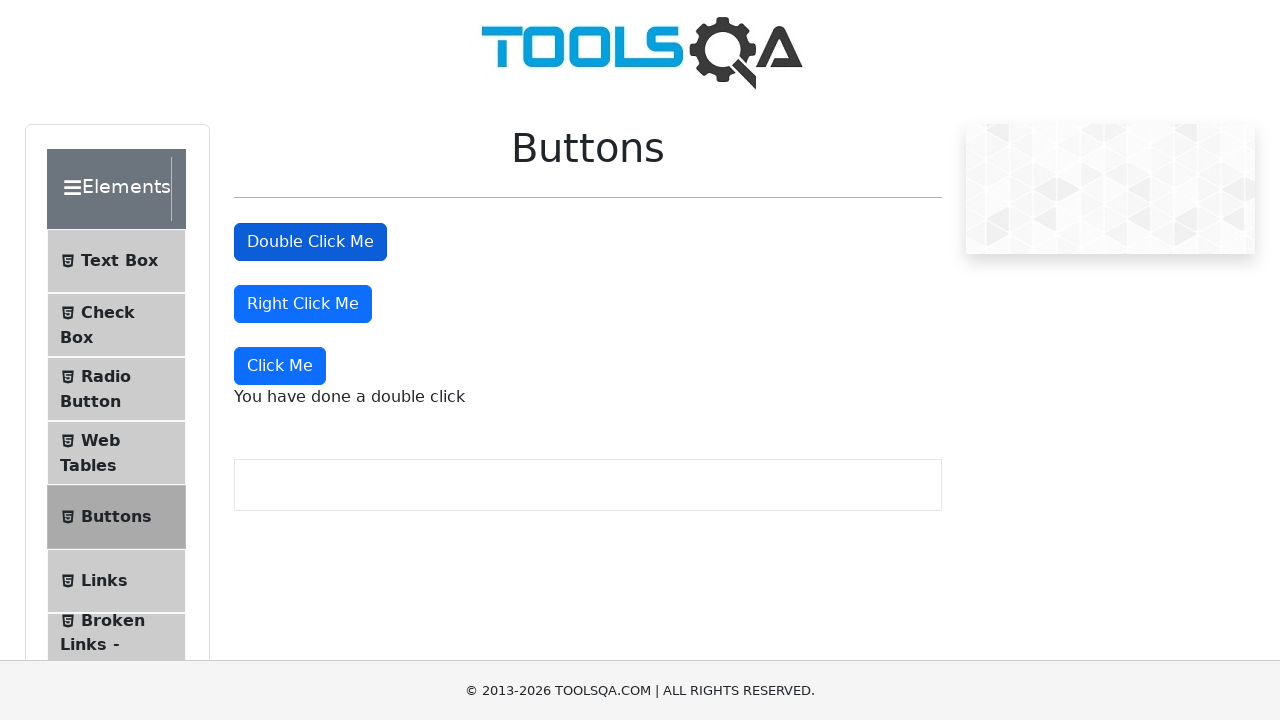

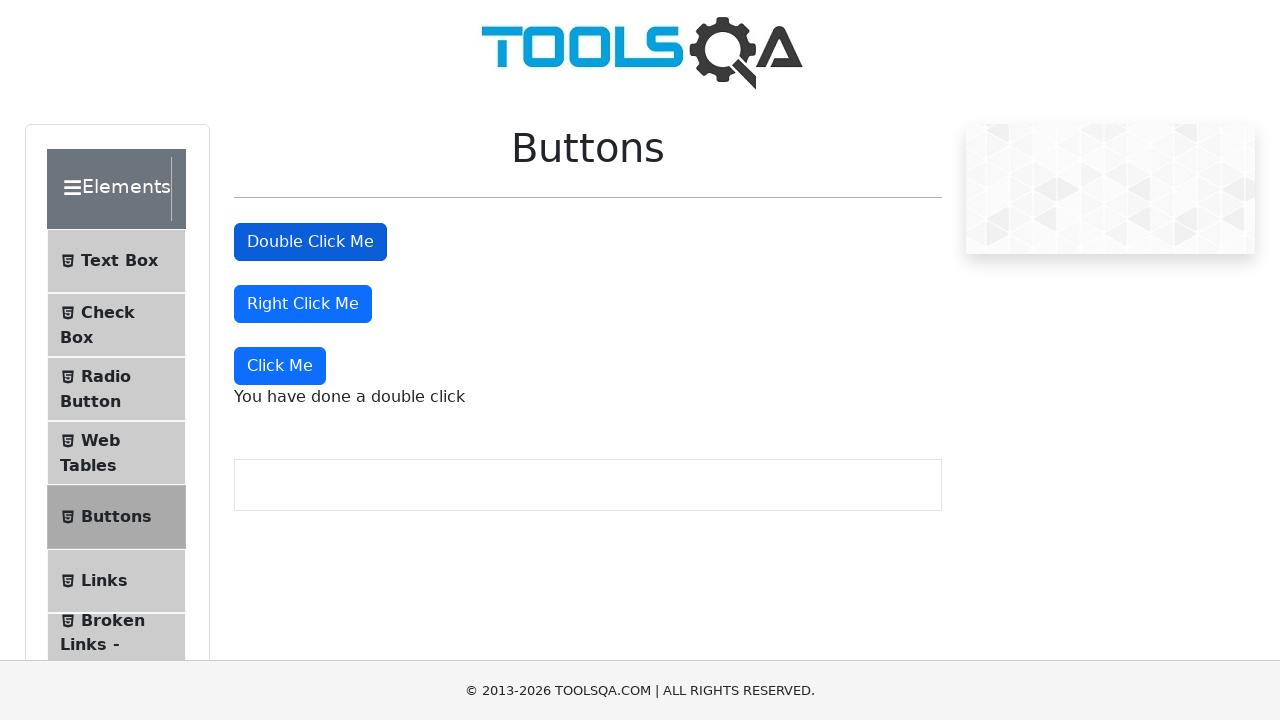